Navigates to a product category page on Frecuento and verifies that product listings are loaded and displayed correctly, including product titles, images, and prices.

Starting URL: https://www.frecuento.com/categorias/leches/15108/productos/

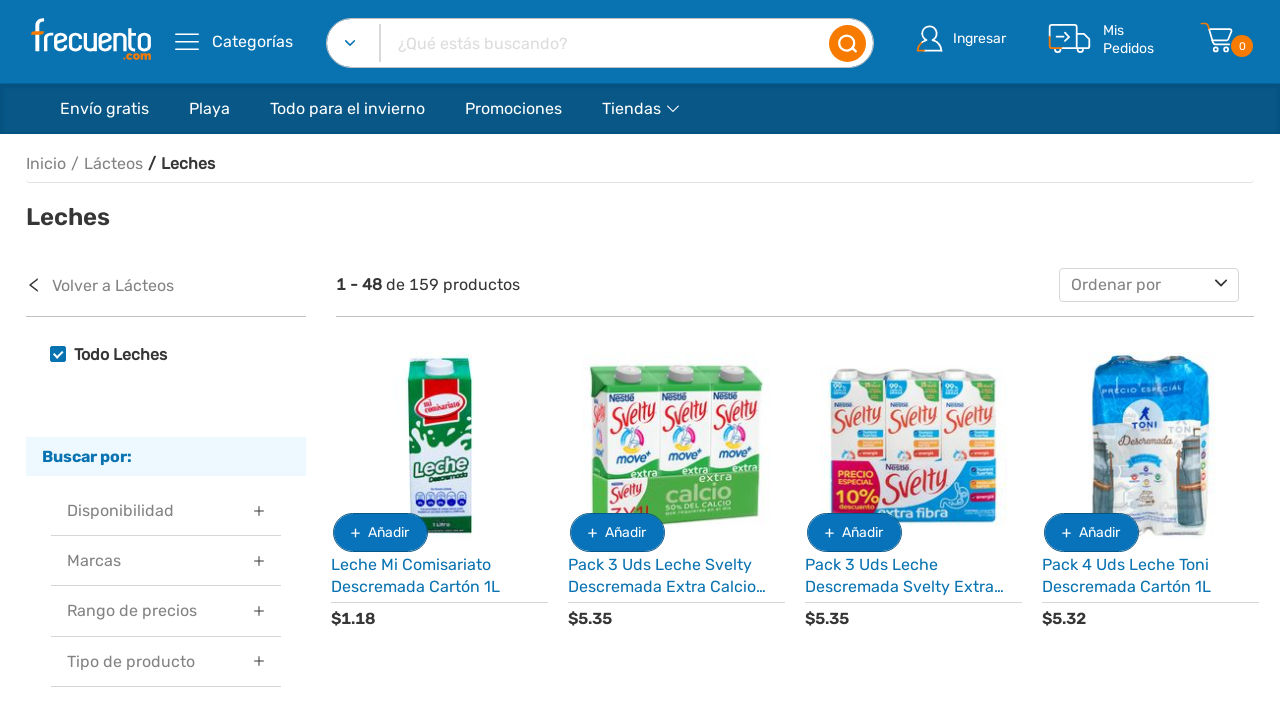

Waited for product containers to load on the category page
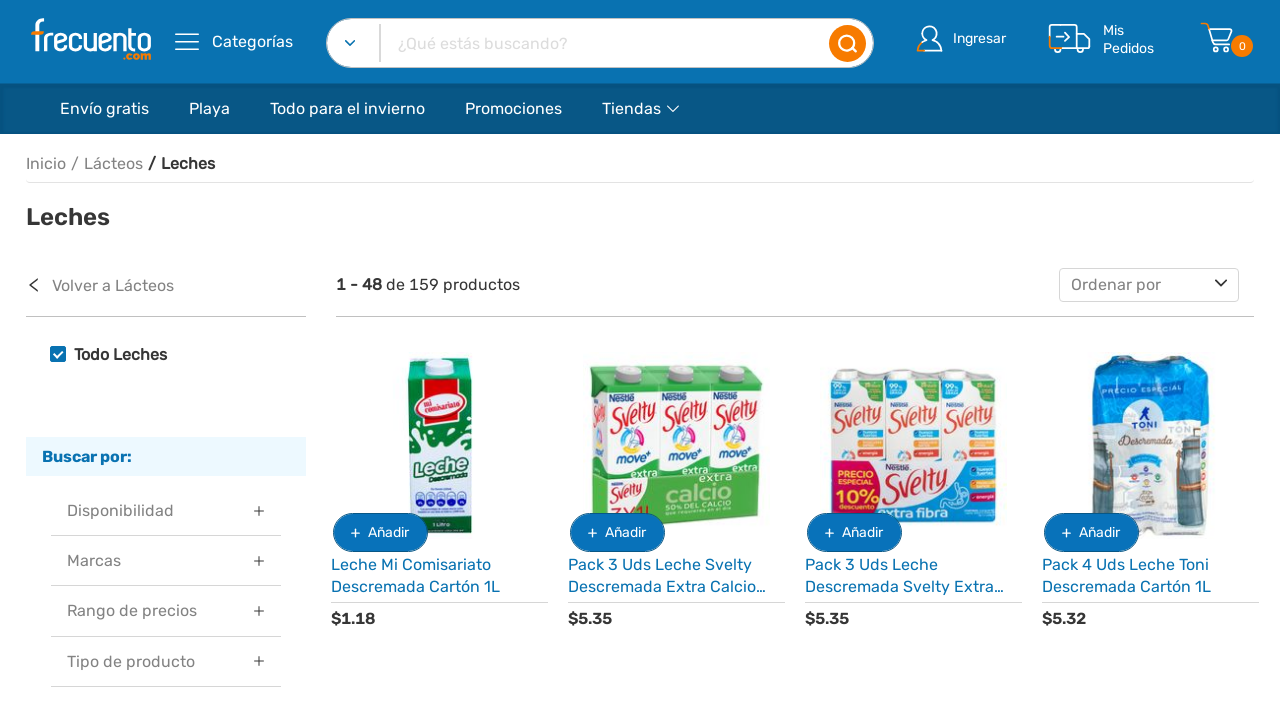

Verified product titles are present in the loaded containers
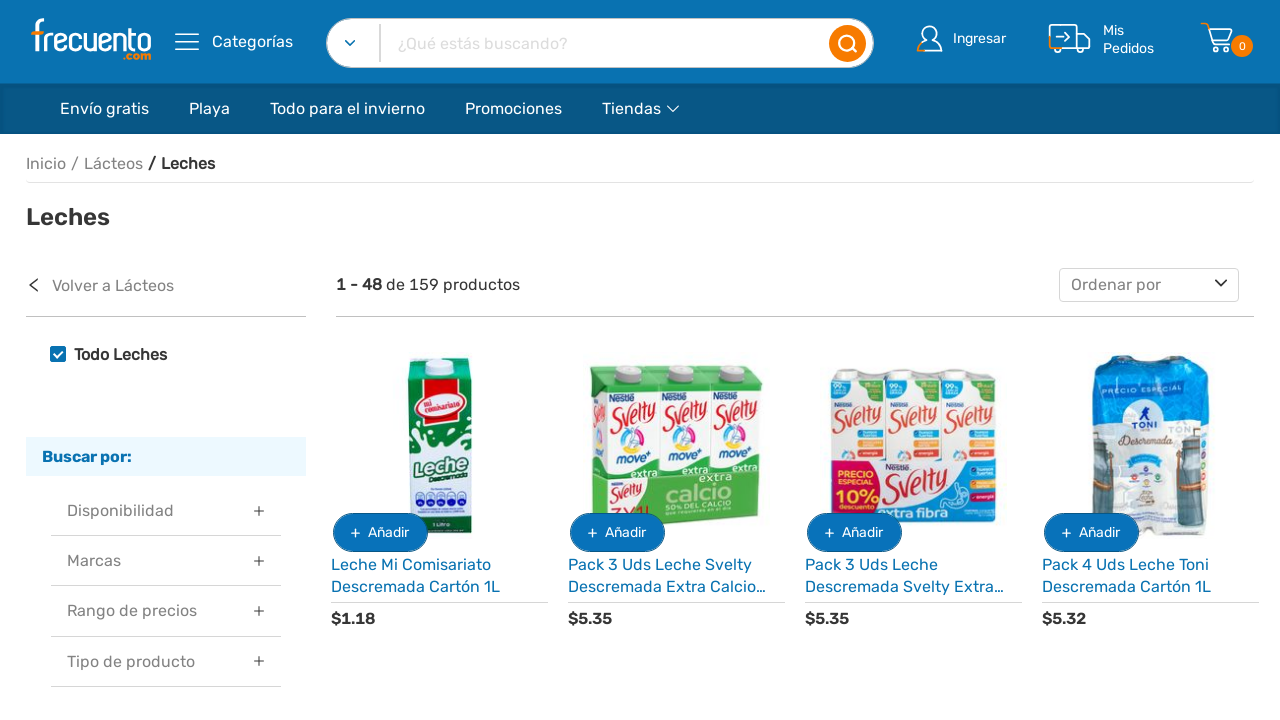

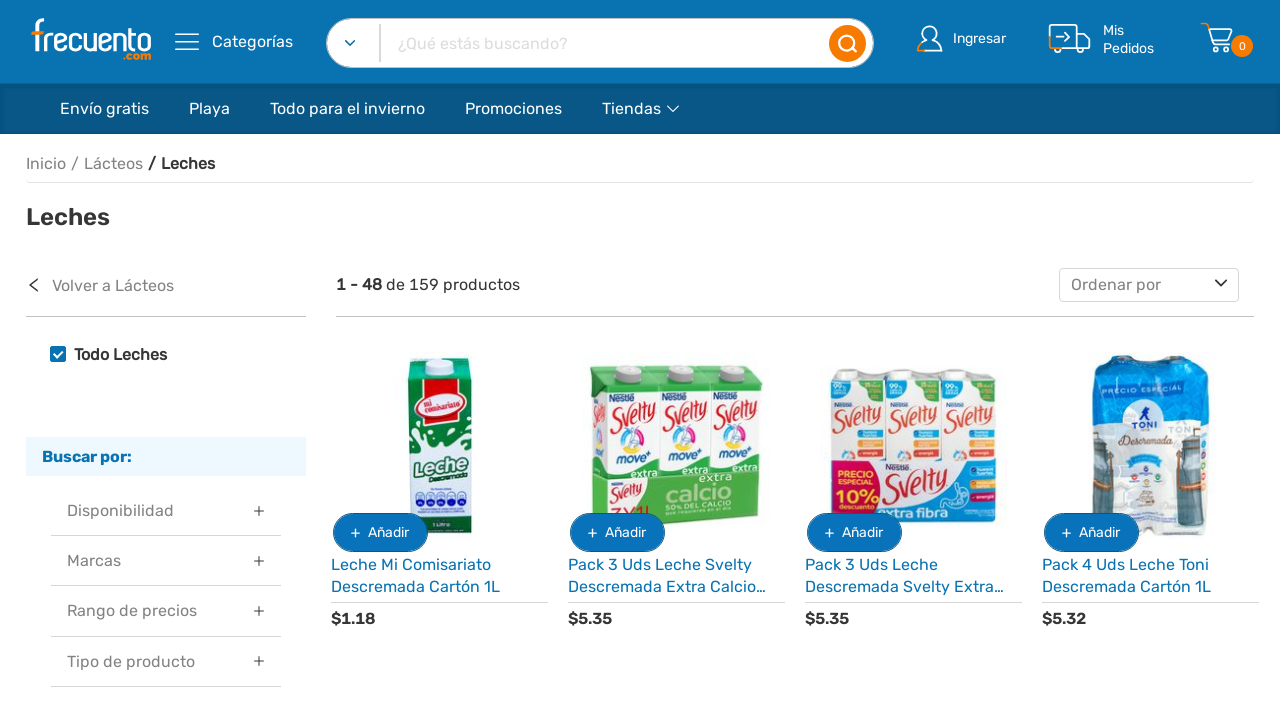